Tests drag and drop functionality by dragging a draggable element and dropping it onto a droppable target element within an iframe

Starting URL: https://jqueryui.com/droppable/

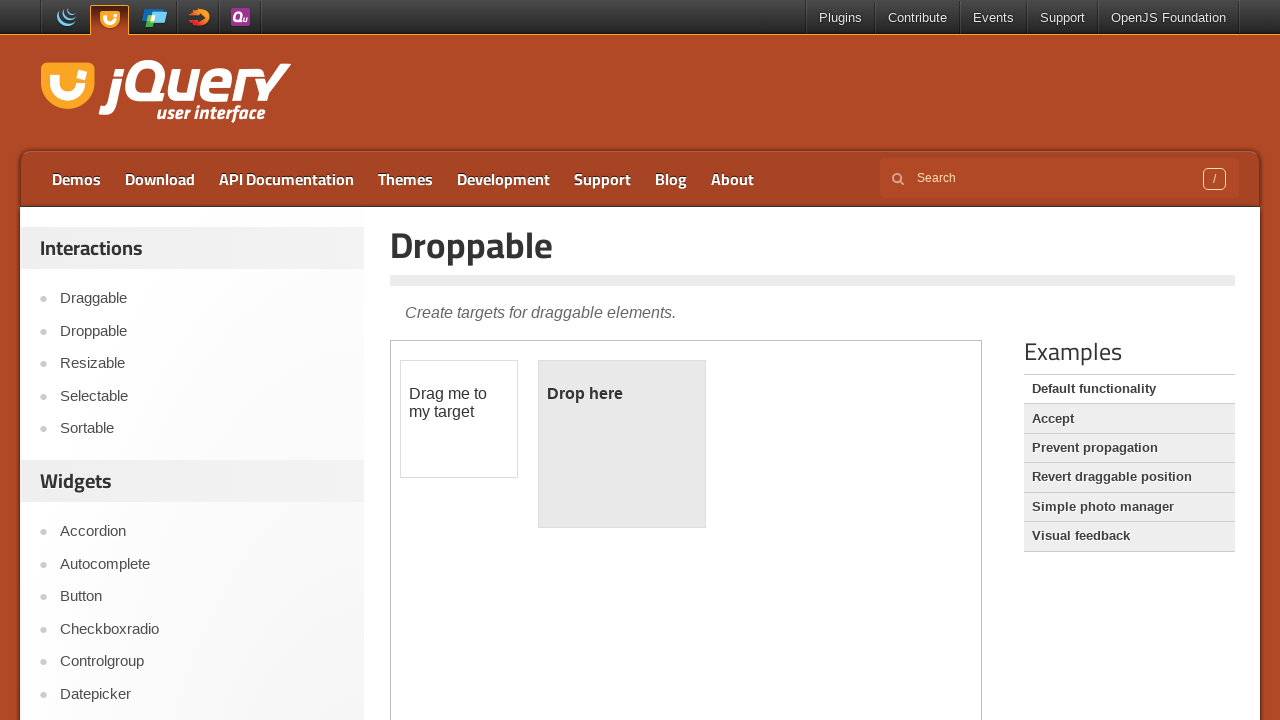

Located the iframe containing the drag and drop demo
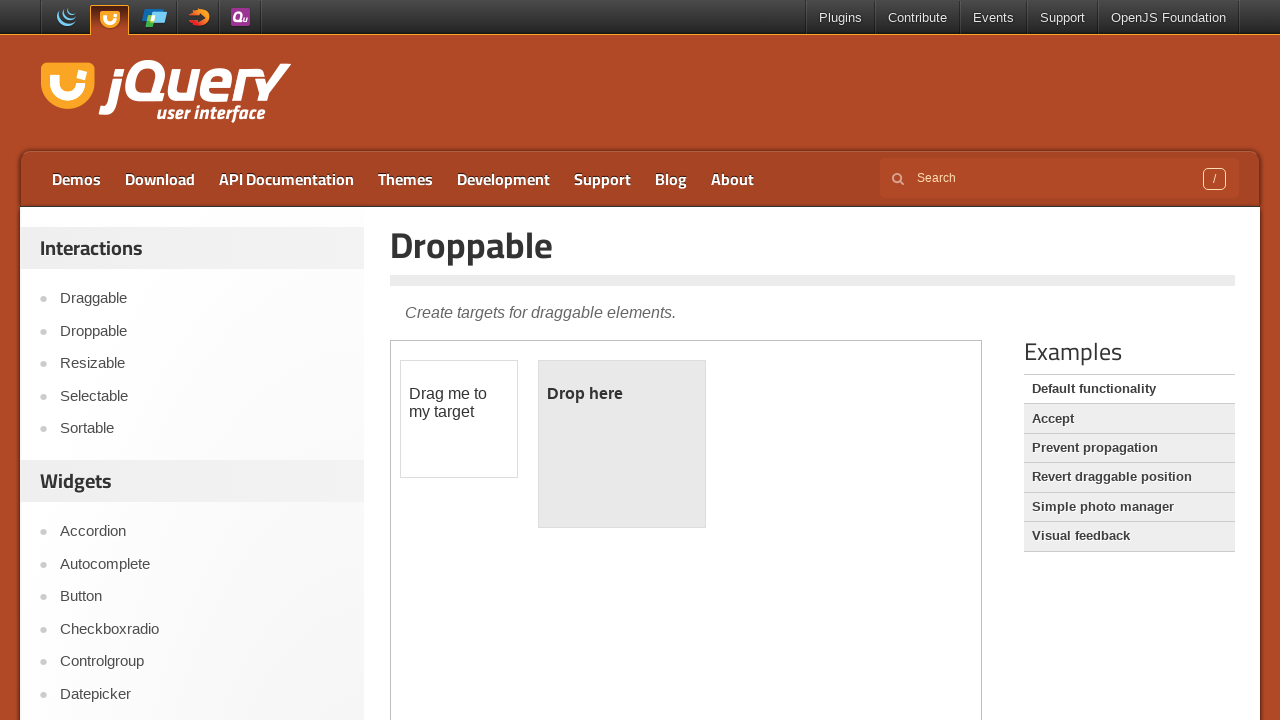

Located the draggable element
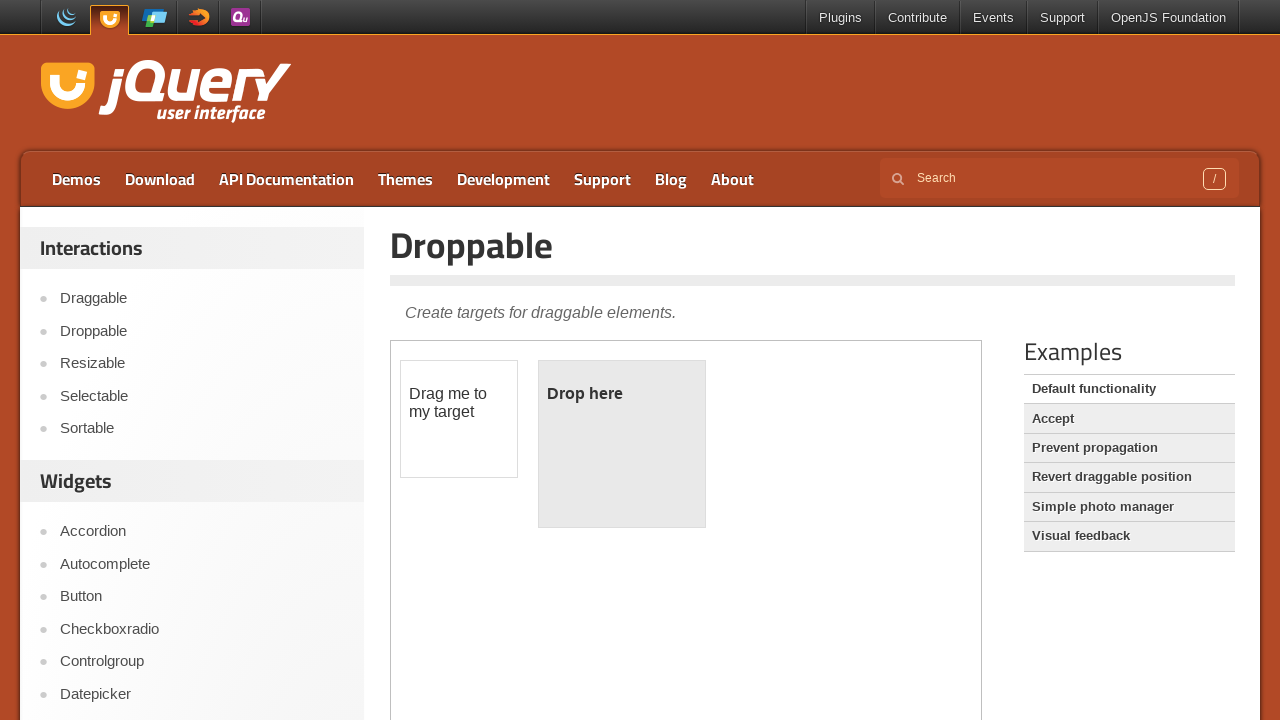

Located the droppable target element
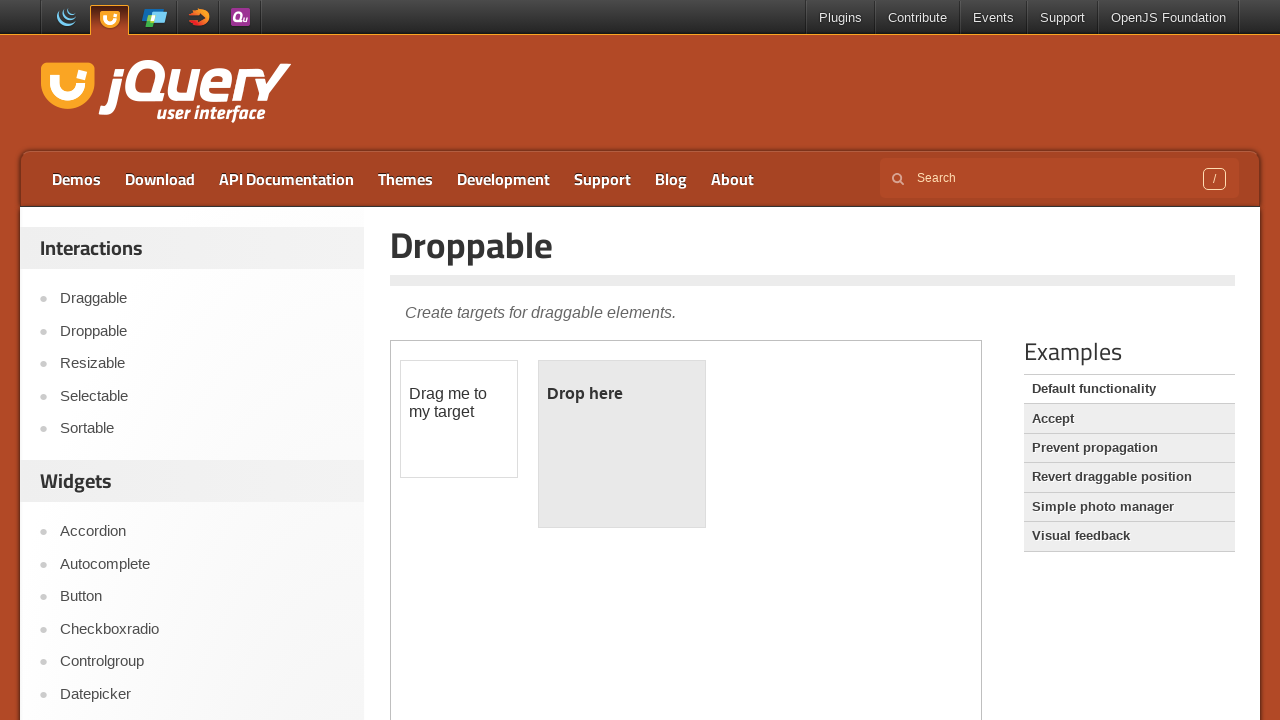

Dragged draggable element onto droppable target element at (622, 444)
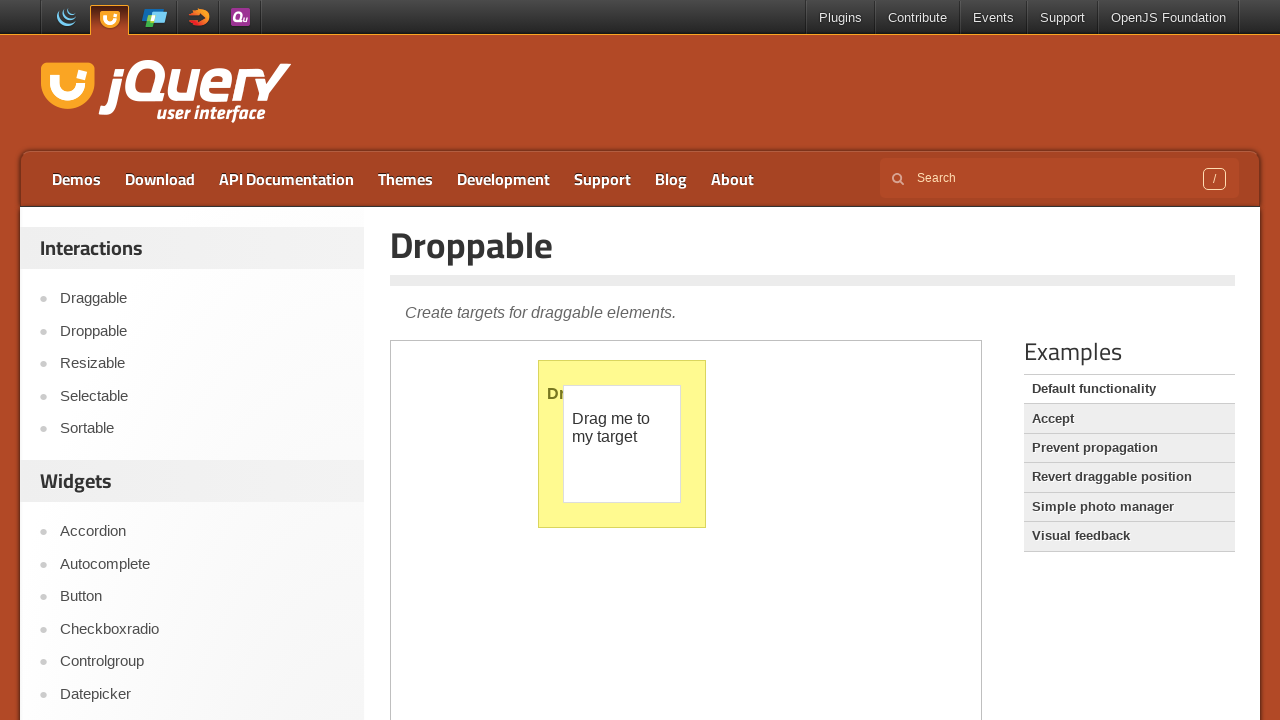

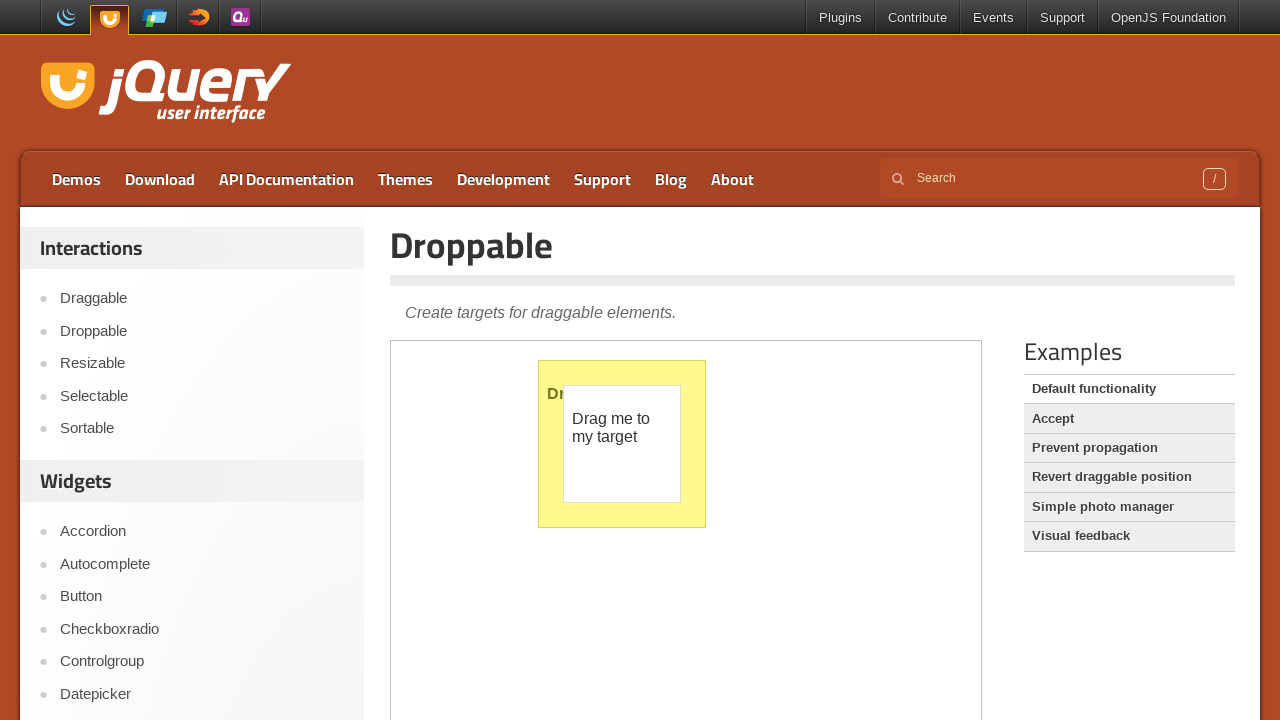